Tests clicking on the new user registration button using CSS selector with class locator on the CMS portal page

Starting URL: https://portal.cms.gov/portal/

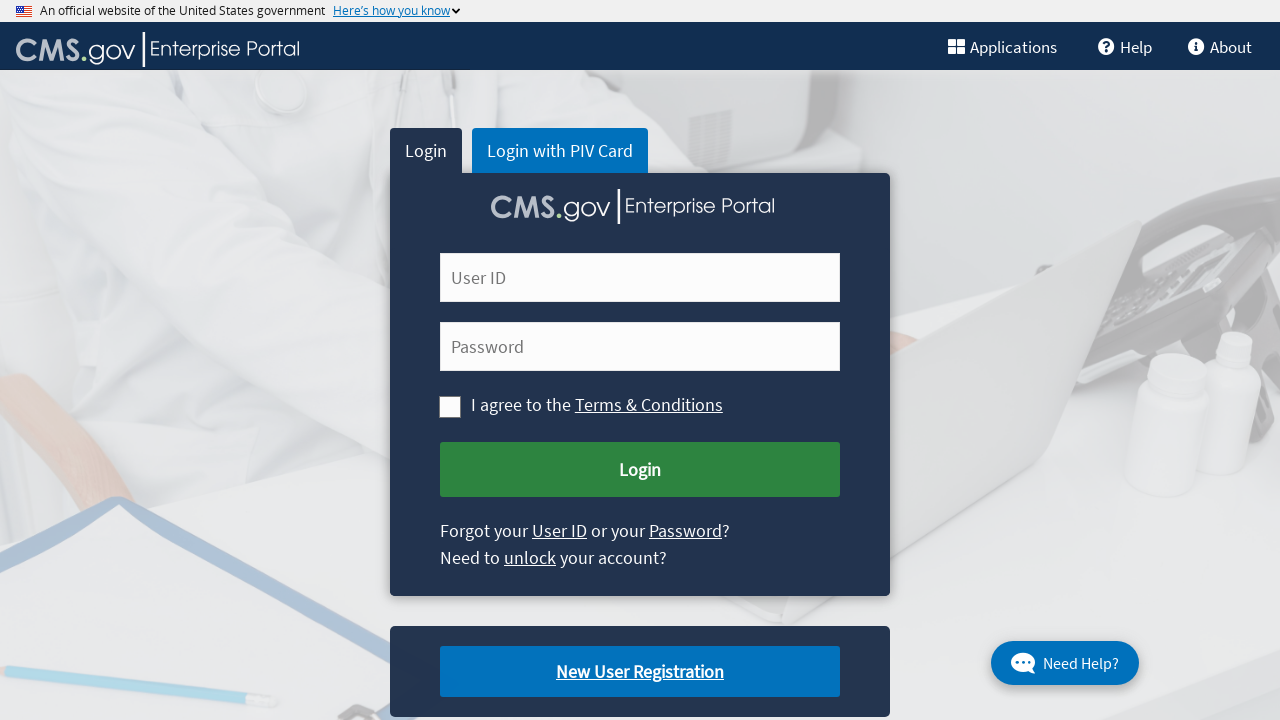

Navigated to CMS portal homepage
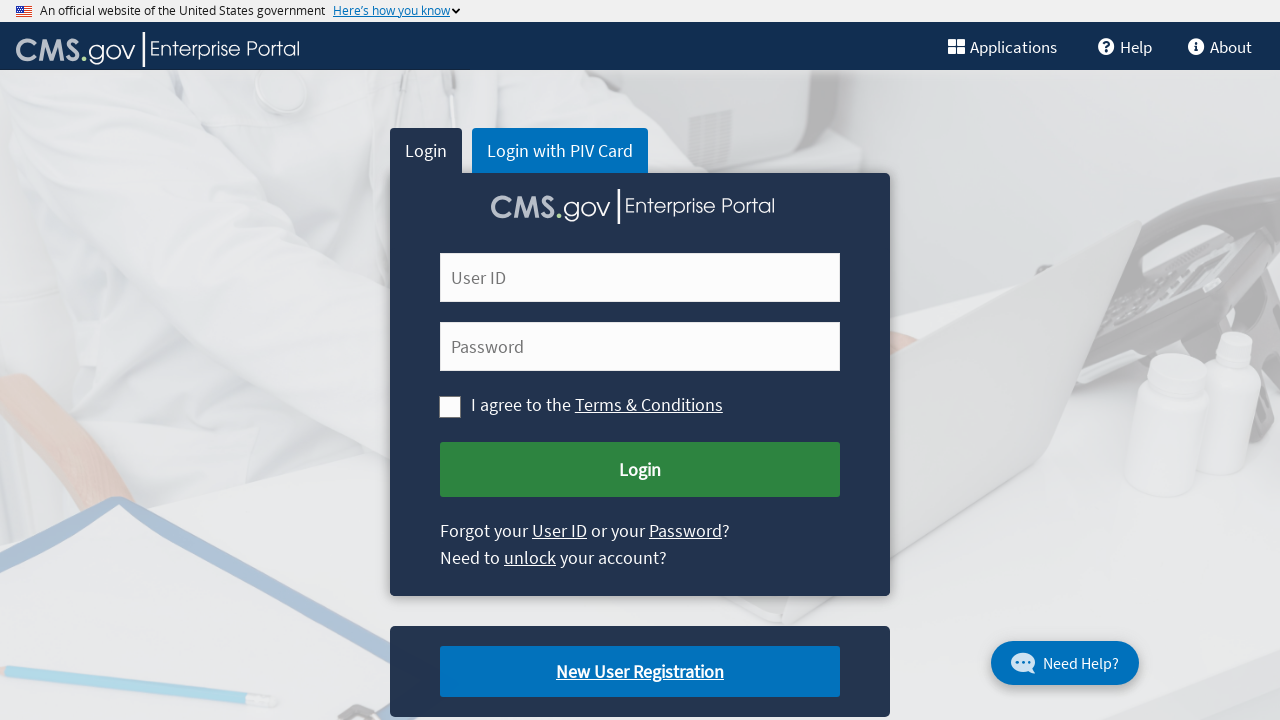

Clicked new user registration button using CSS selector with class locator at (640, 672) on a.cms-newuser-reg
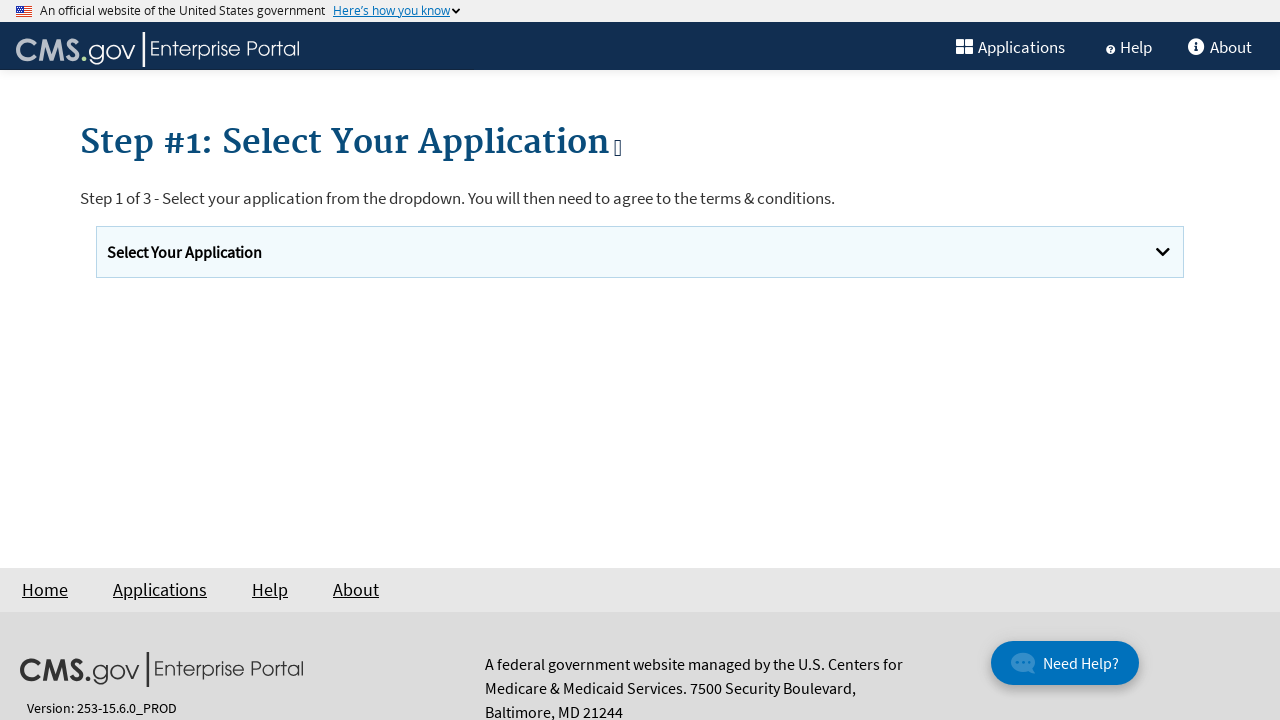

Waited for page navigation to complete (networkidle)
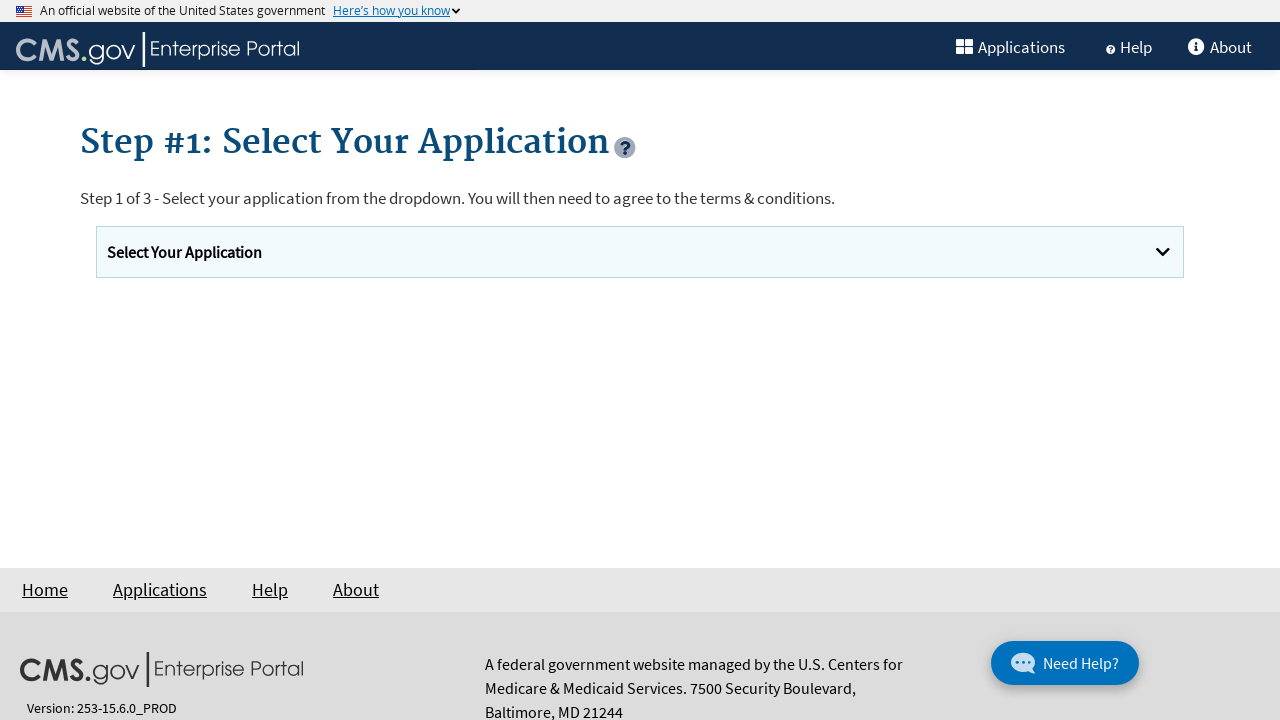

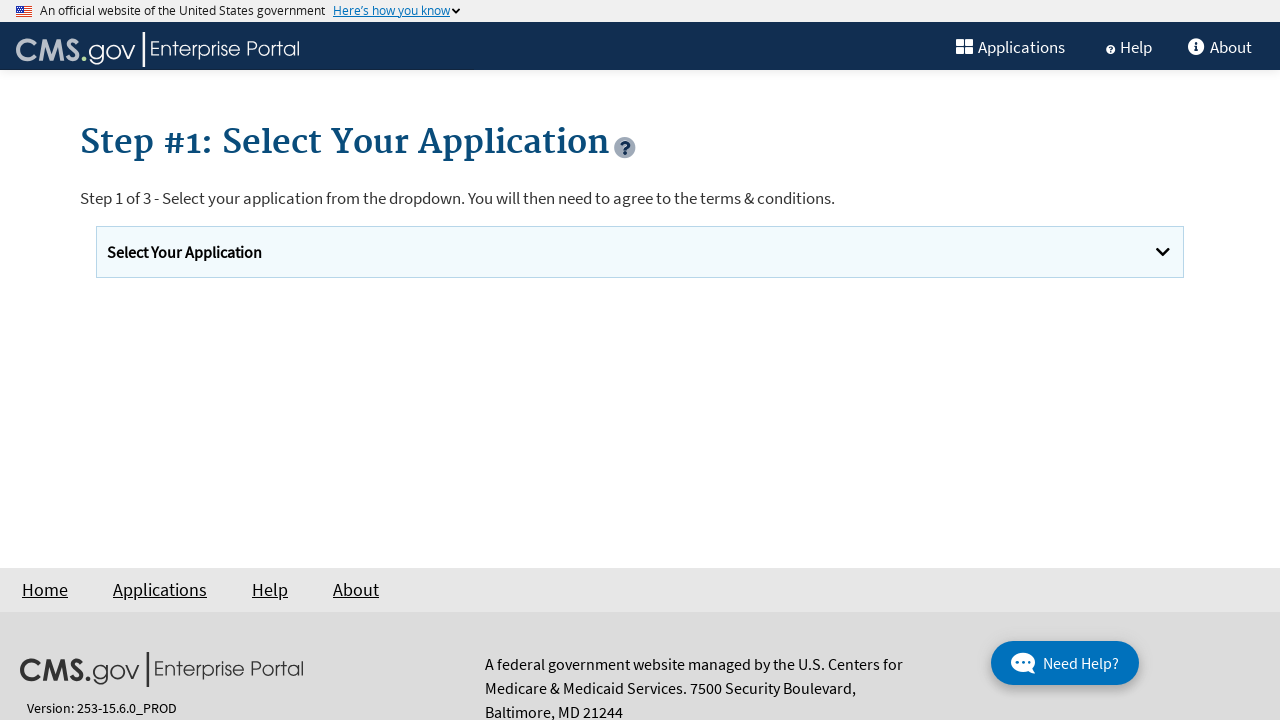